Tests JavaScript confirm dialog by clicking the button and dismissing the confirm dialog

Starting URL: https://the-internet.herokuapp.com/javascript_alerts

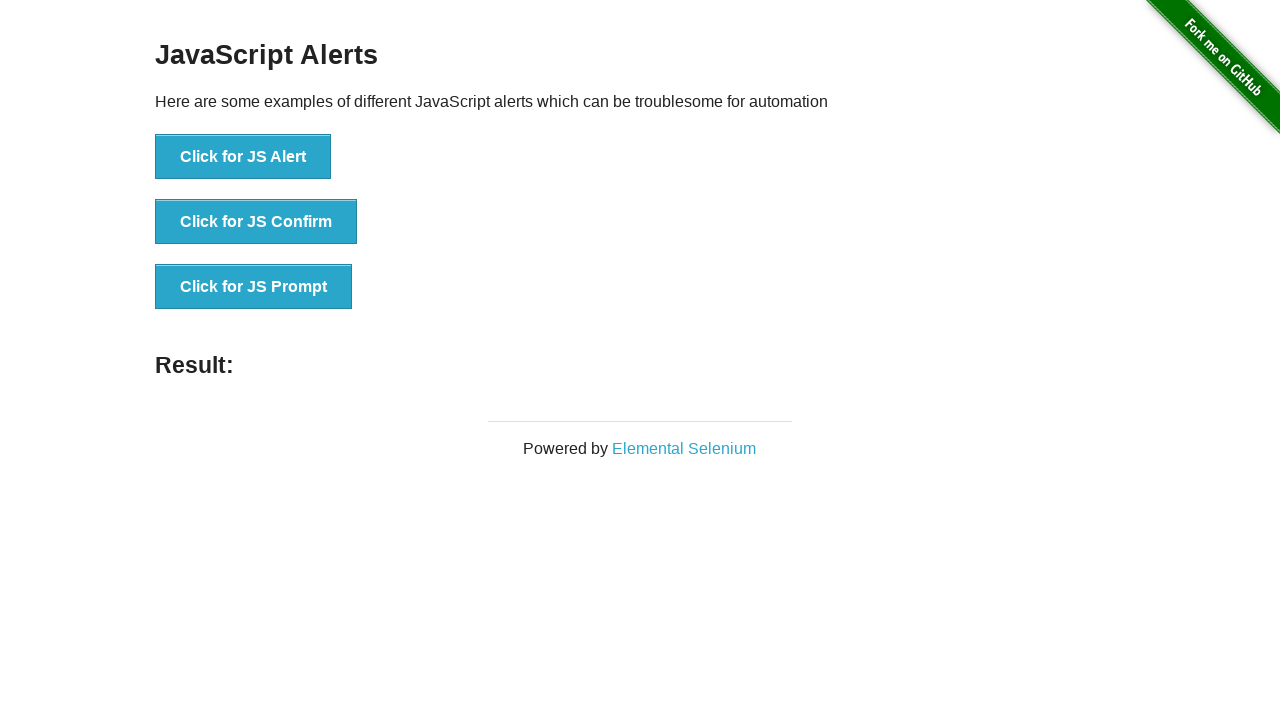

Set up dialog handler to dismiss confirm dialogs
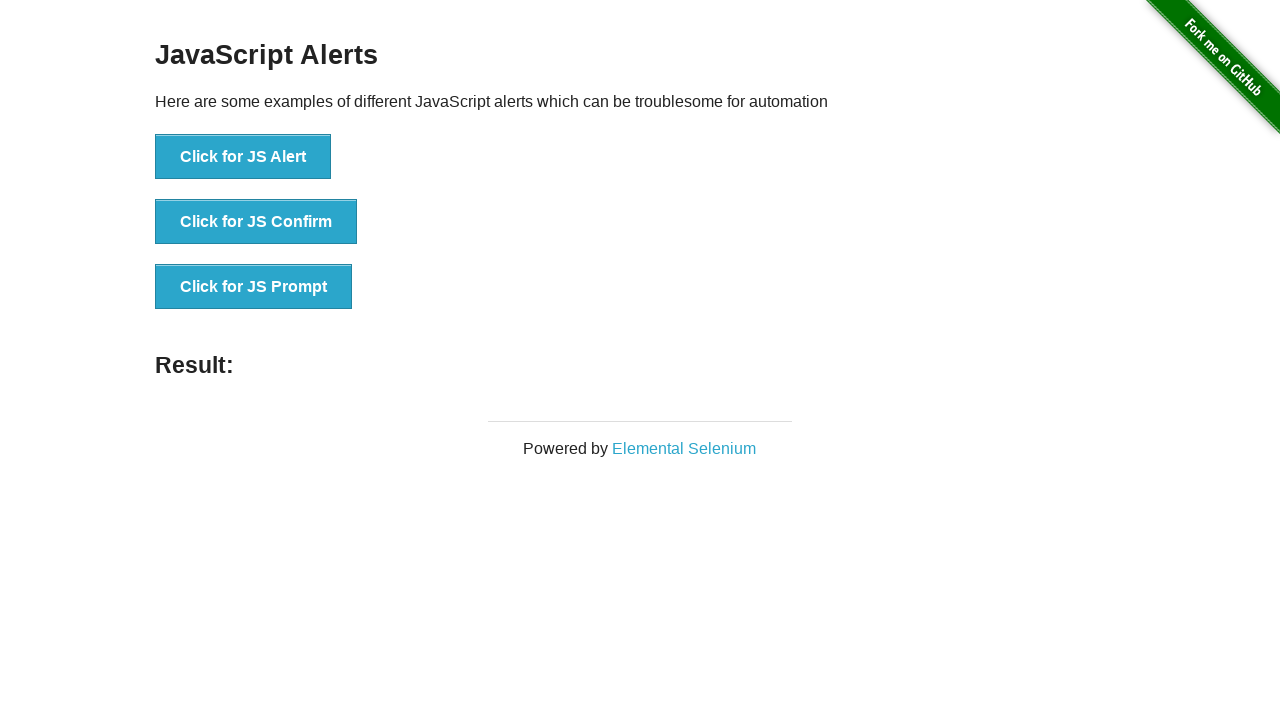

Clicked button to trigger confirm dialog at (256, 222) on button[onclick*='Confirm']
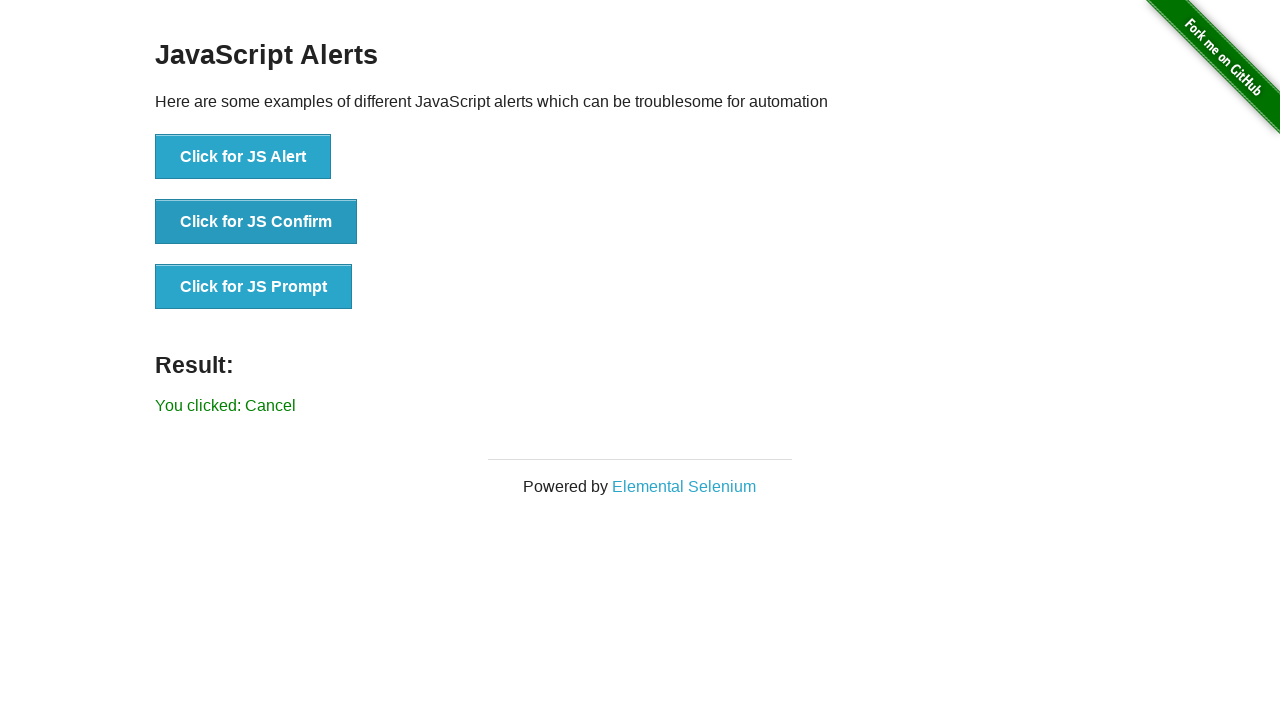

Verified that 'You clicked: Cancel' message appeared after dismissing confirm dialog
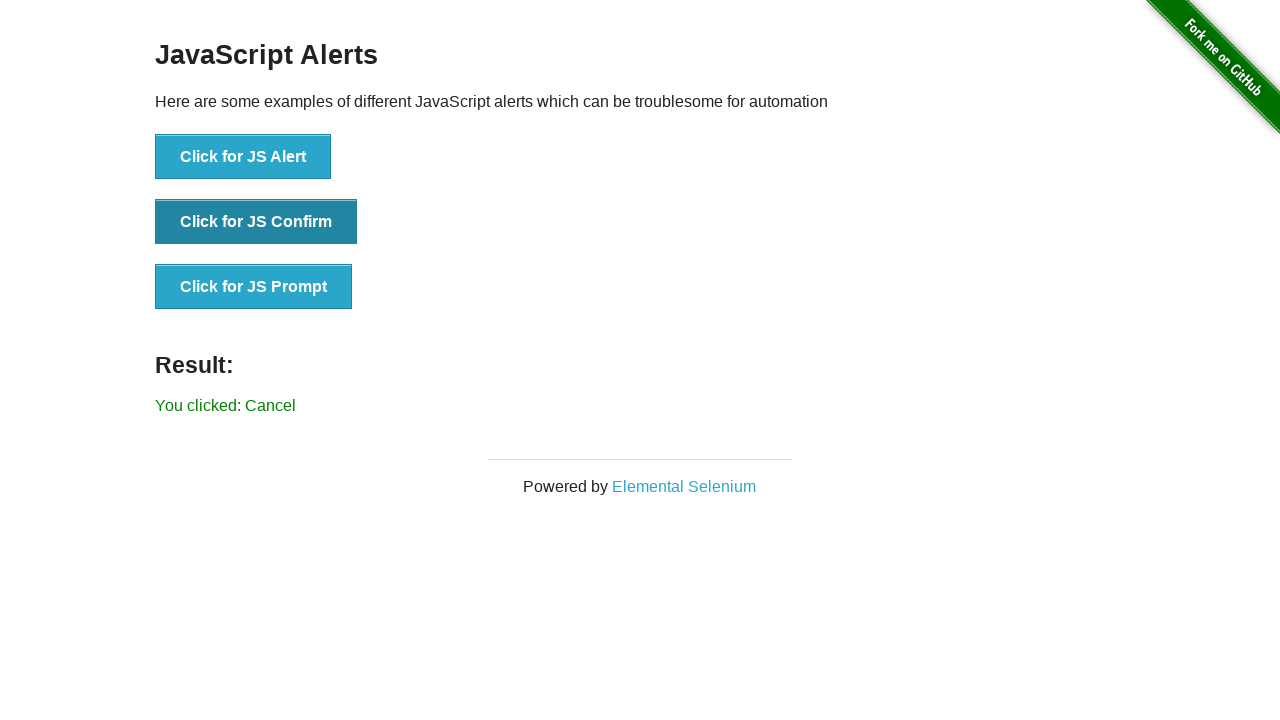

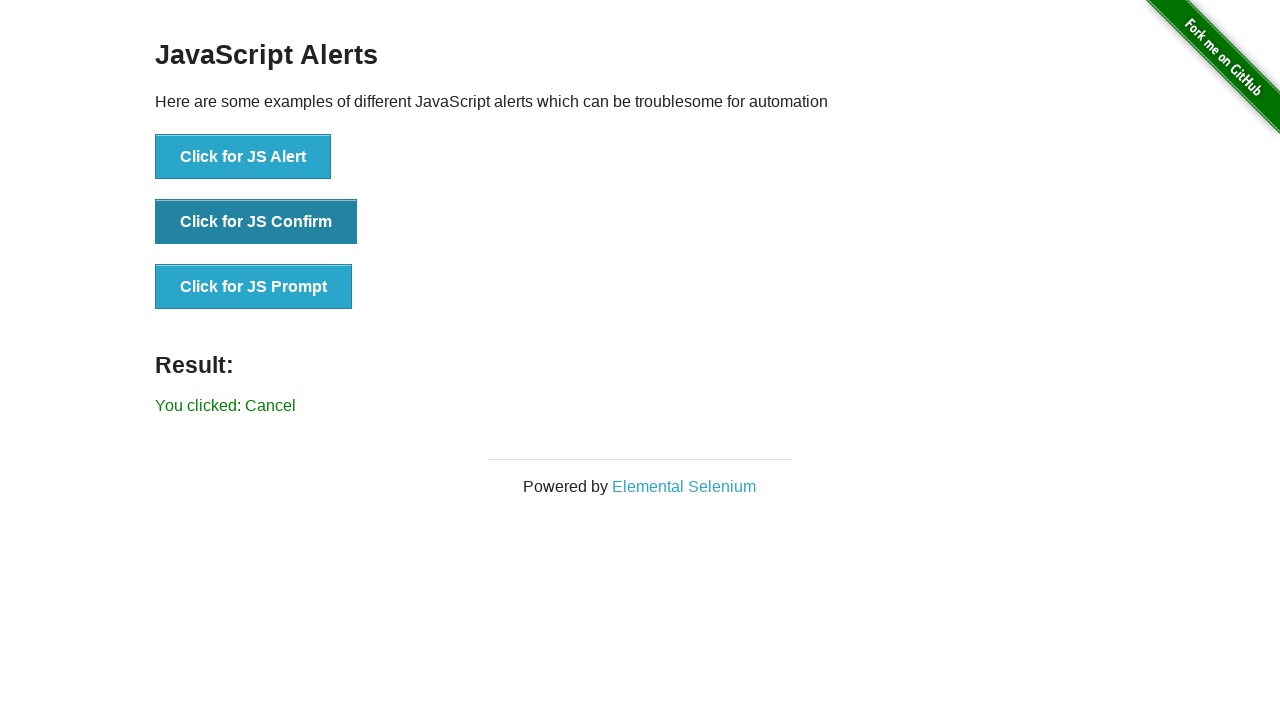